Tests a registration form by filling out all fields including personal information, languages, skills, and date of birth, then refreshing the page

Starting URL: https://demo.automationtesting.in/Register.html

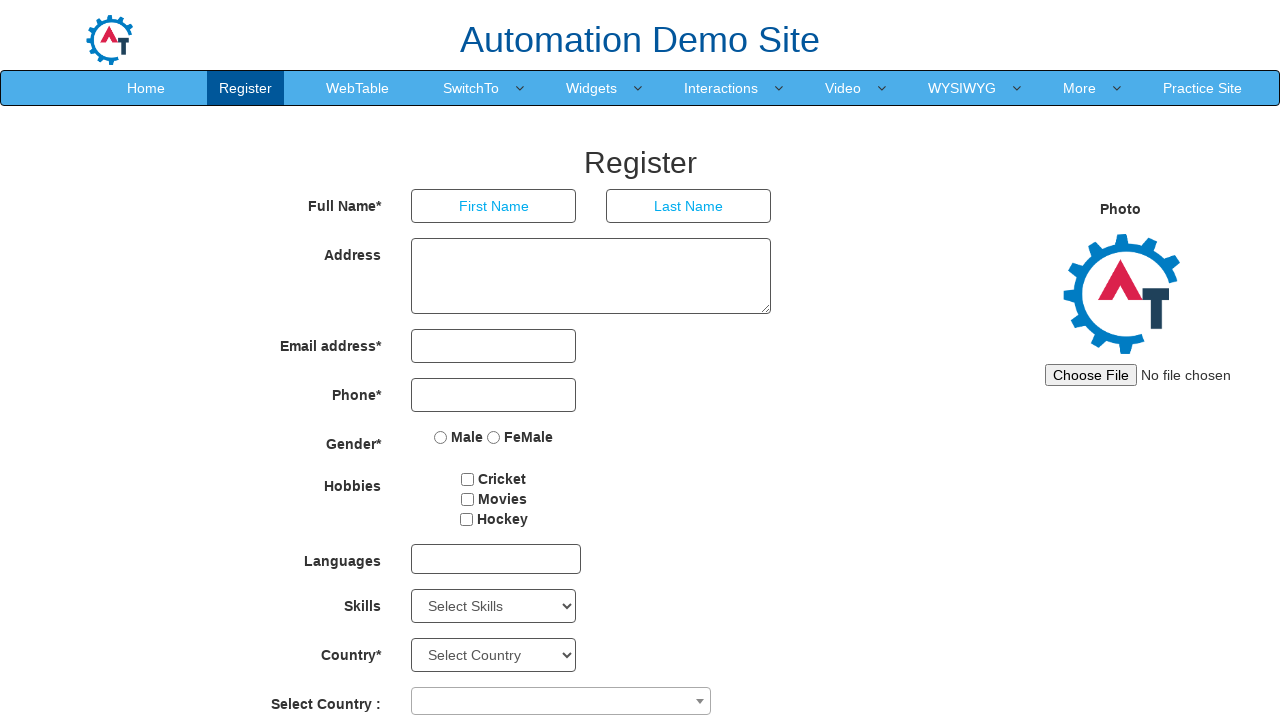

Filled first name field with 'Sunita' on //body/section[@id='section']/div[1]/div[1]/div[2]/form[1]/div[1]/div[1]/input[1
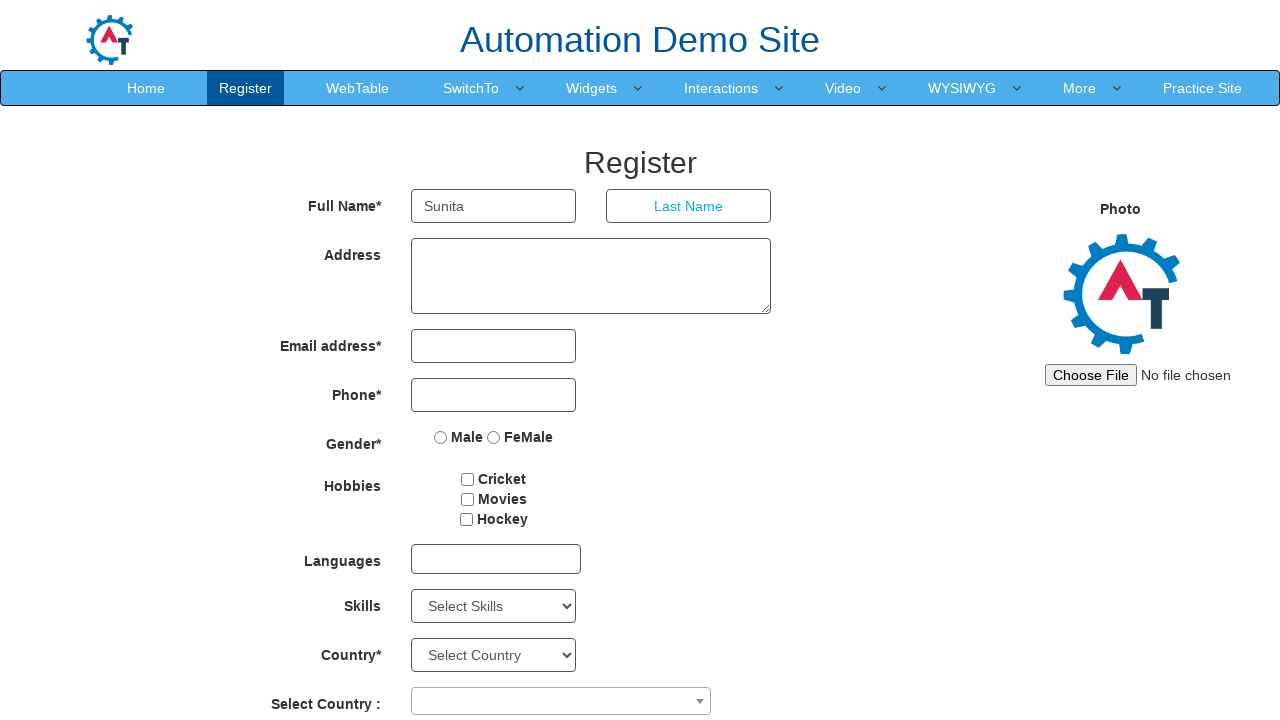

Filled last name field with 'Dash' on //body/section[@id='section']/div[1]/div[1]/div[2]/form[1]/div[1]/div[2]/input[1
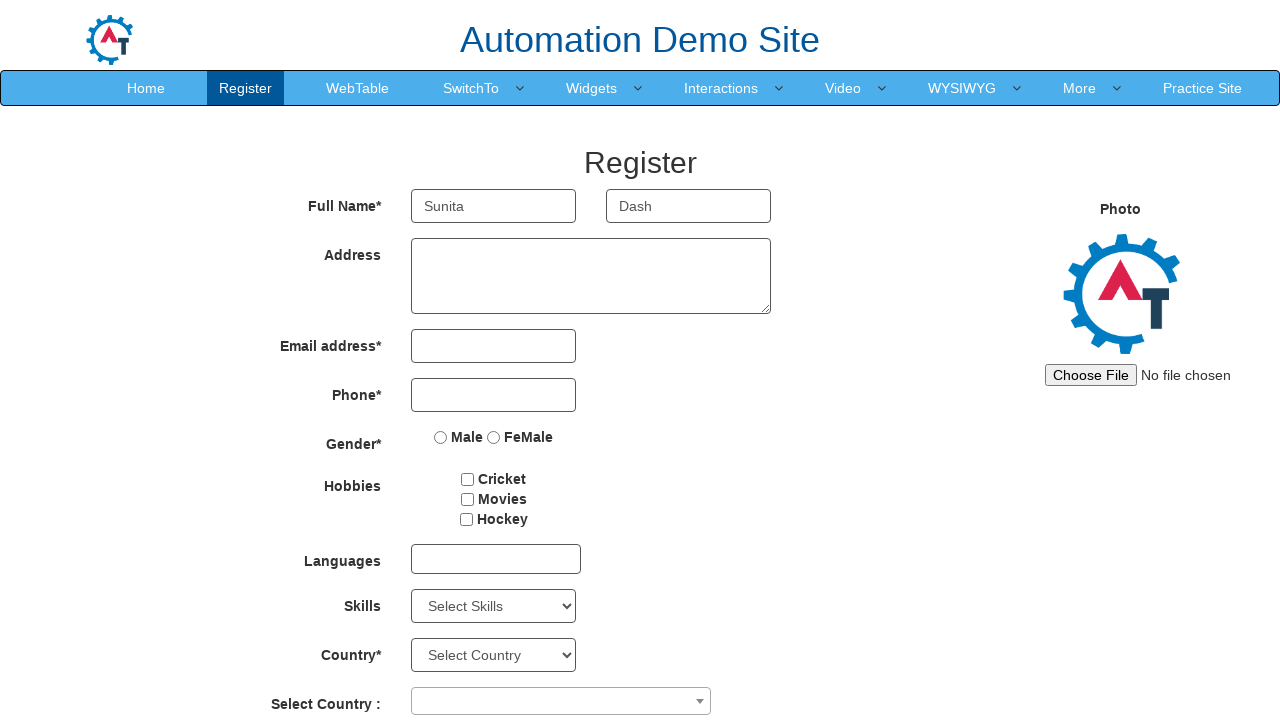

Filled address field with 'Battle' on //body/section[@id='section']/div[1]/div[1]/div[2]/form[1]/div[2]/div[1]/textare
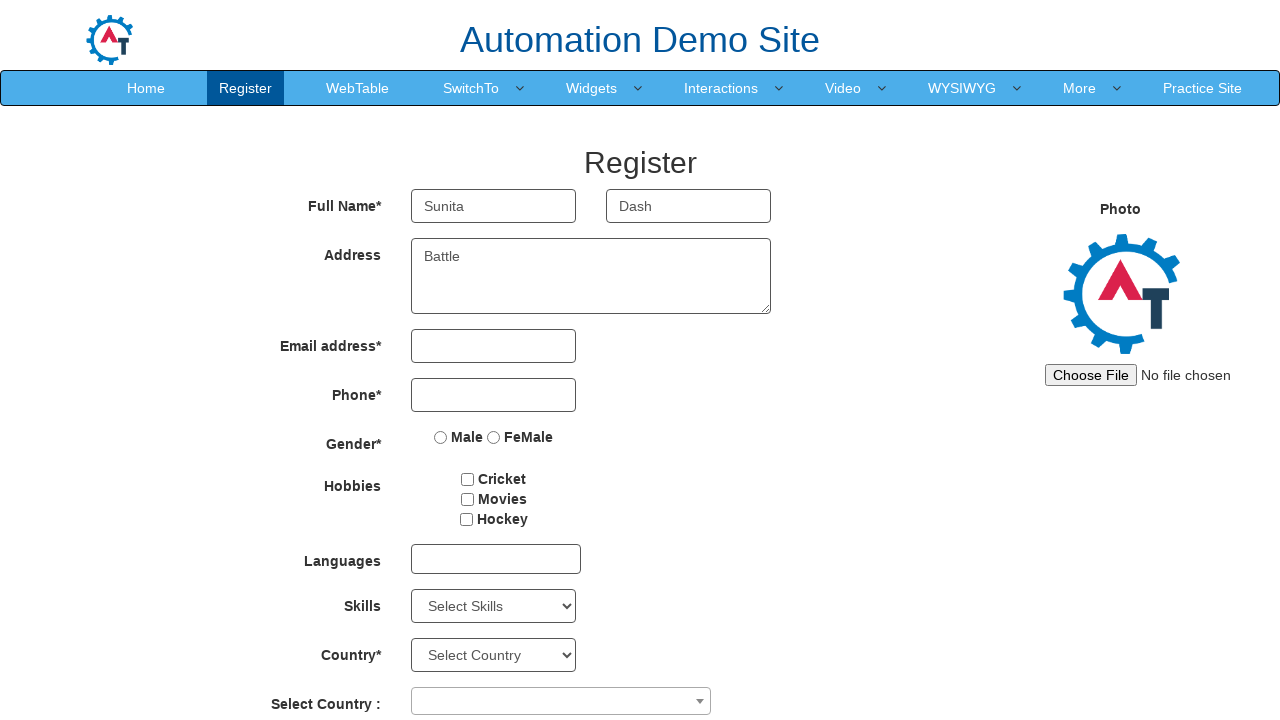

Filled email field with 'ssh@gmail.com' on //body/section[@id='section']/div[1]/div[1]/div[2]/form[1]/div[3]/div[1]/input[1
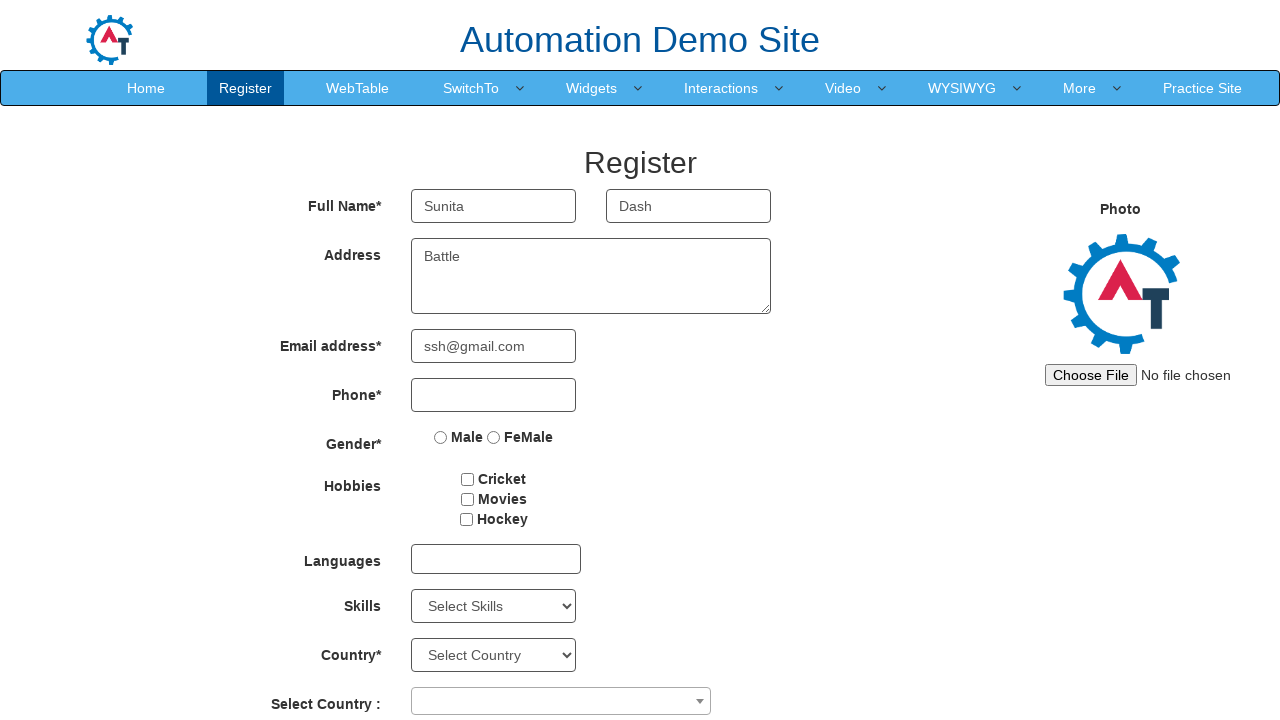

Filled phone number field with '1238993879' on //body/section[@id='section']/div[1]/div[1]/div[2]/form[1]/div[4]/div[1]/input[1
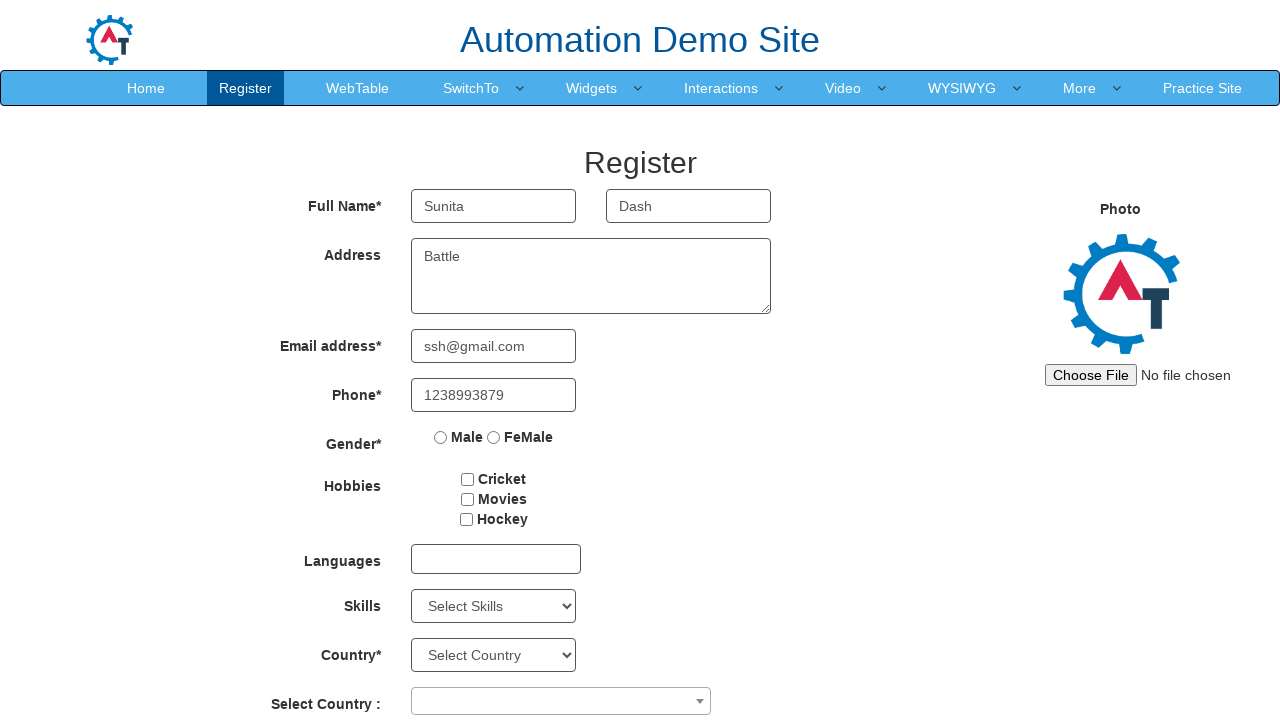

Selected Female gender radio button at (494, 437) on xpath=//body/section[@id='section']/div[1]/div[1]/div[2]/form[1]/div[5]/div[1]/l
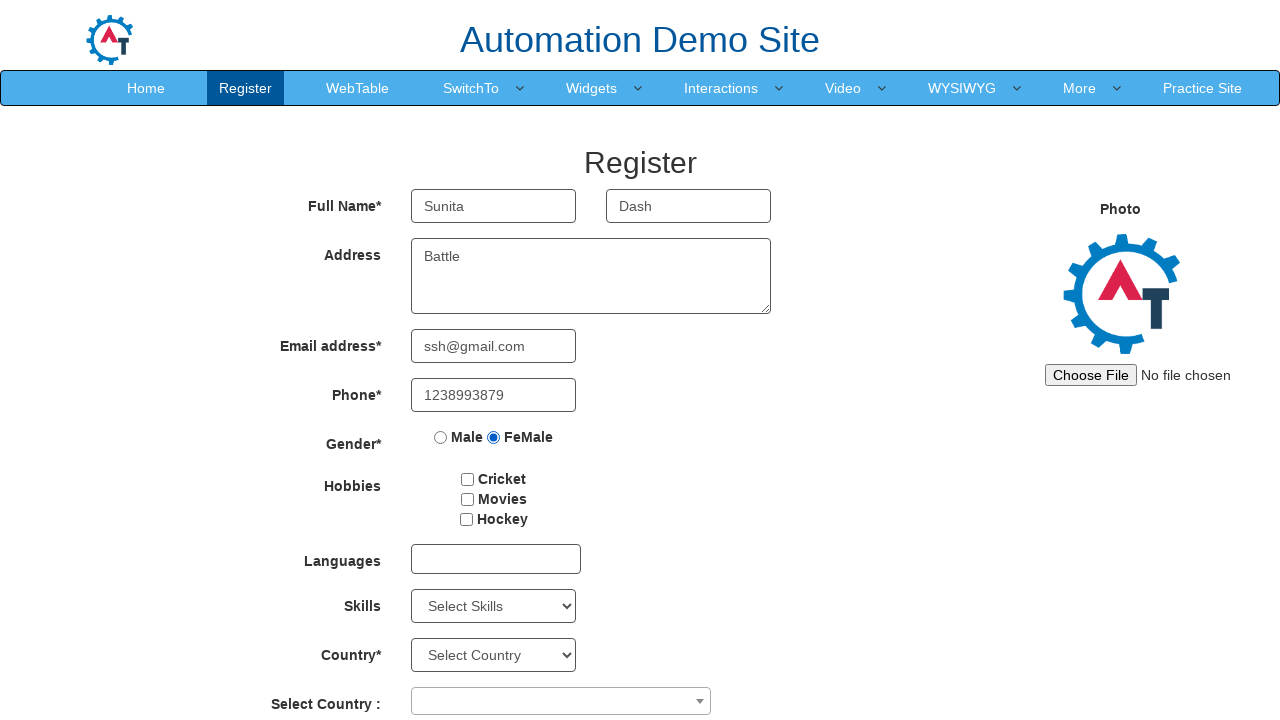

Checked first hobby checkbox at (468, 479) on #checkbox1
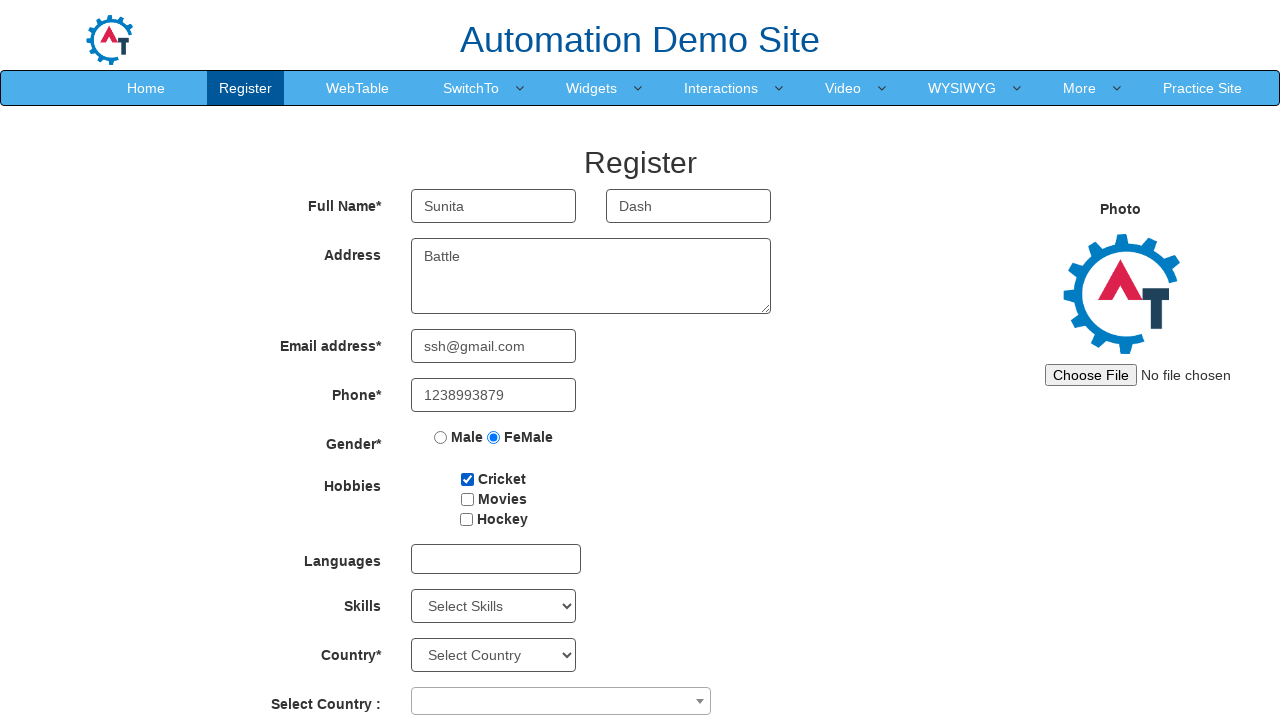

Checked second hobby checkbox at (467, 499) on #checkbox2
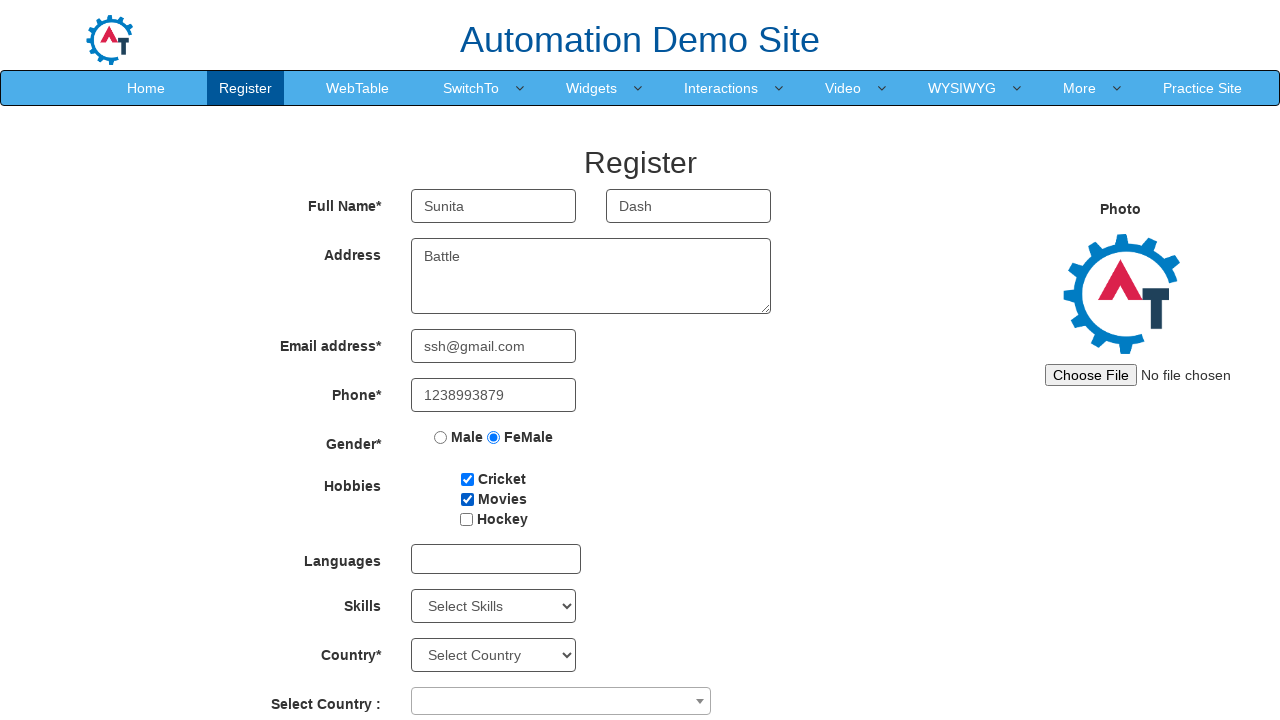

Clicked language dropdown menu at (496, 559) on xpath=//*[@id='msdd']
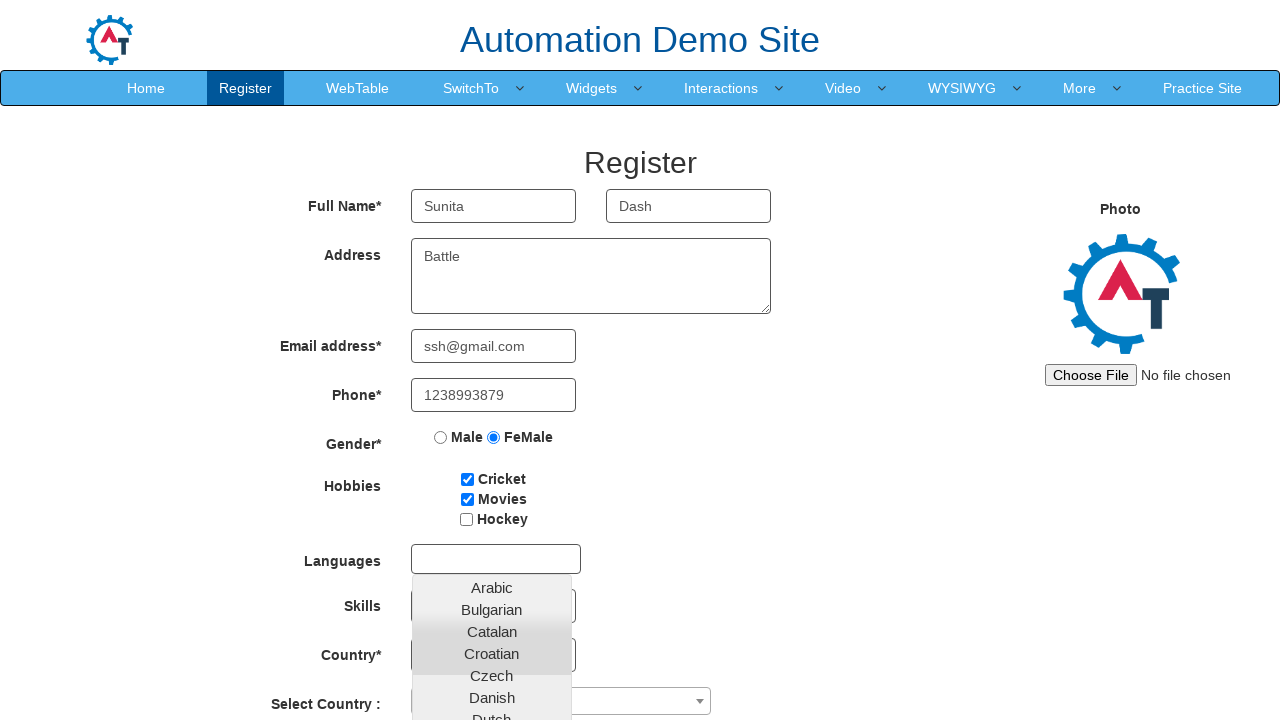

Language dropdown options loaded
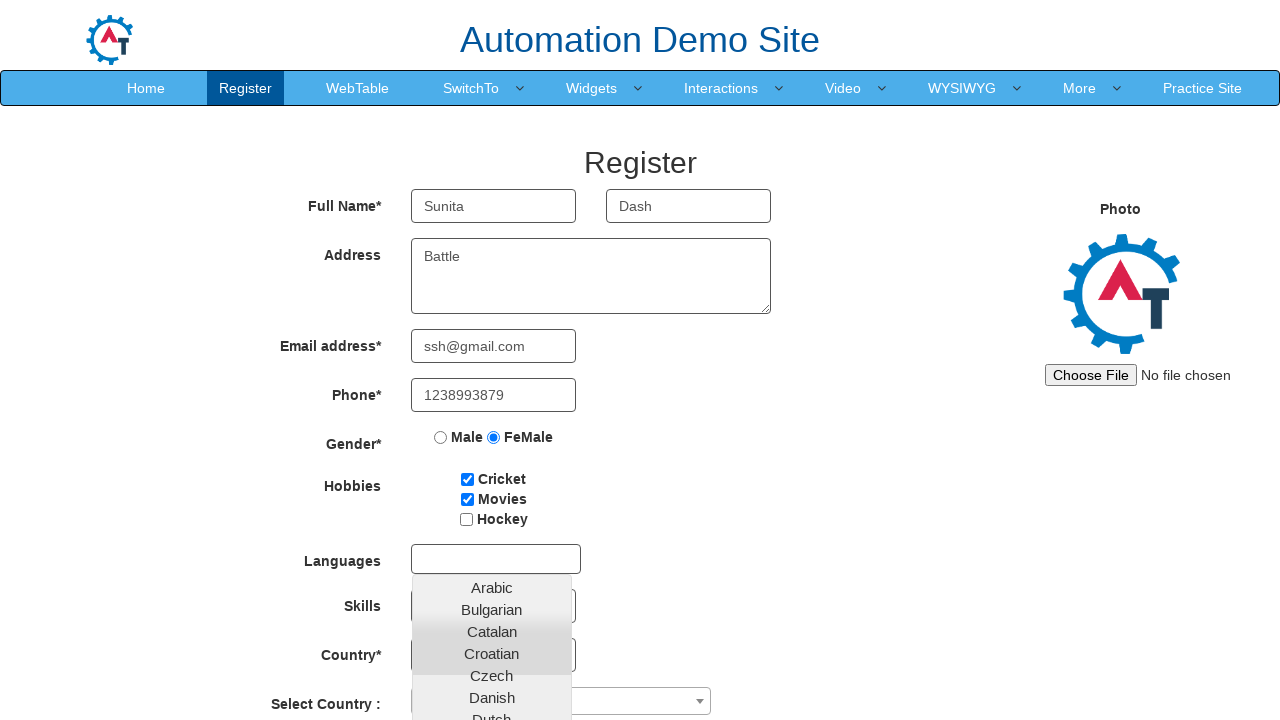

Selected Analytics from Skills dropdown on //select[@id='Skills']
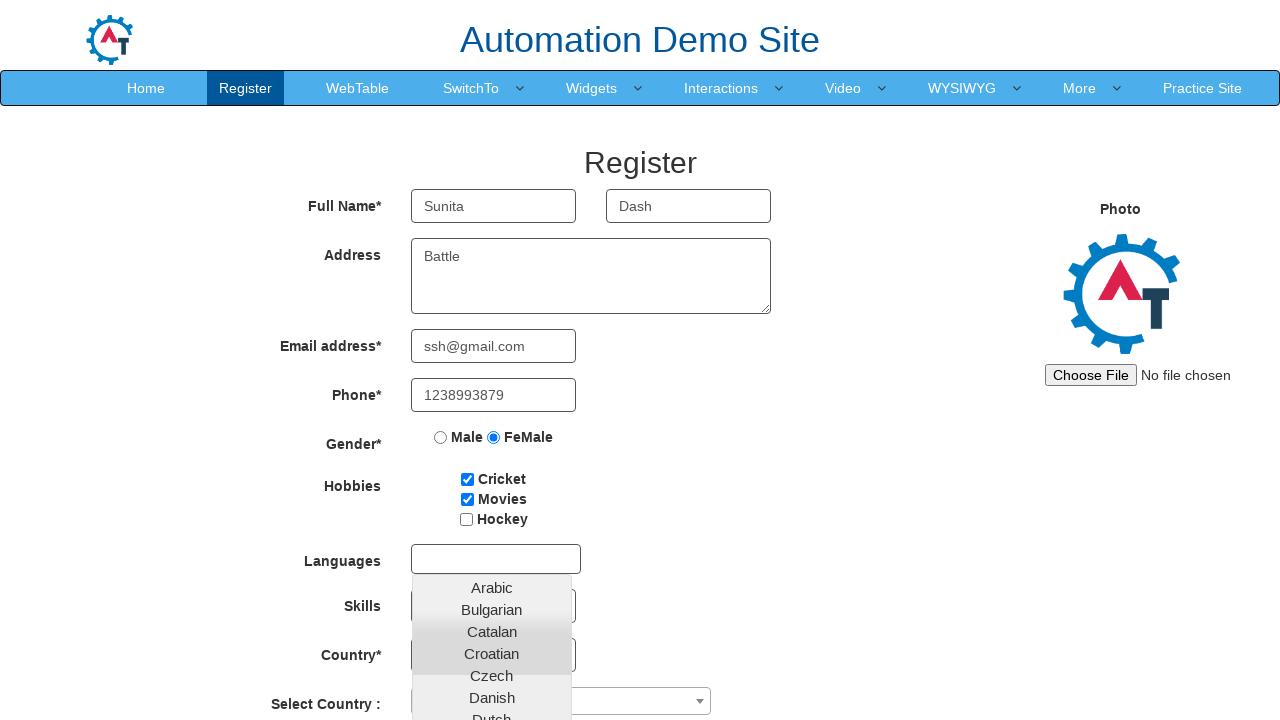

Selected India from Country dropdown on //*[@id='country']
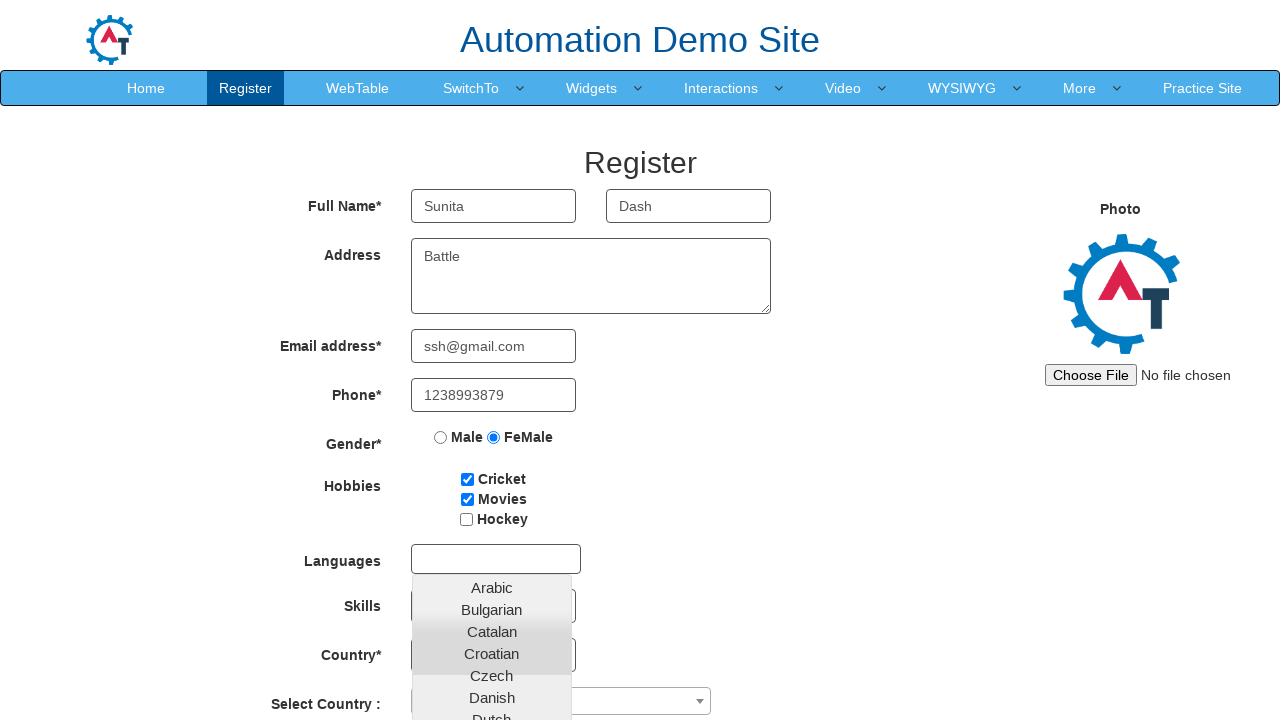

Selected birth year 1925 on //select[@id='yearbox']
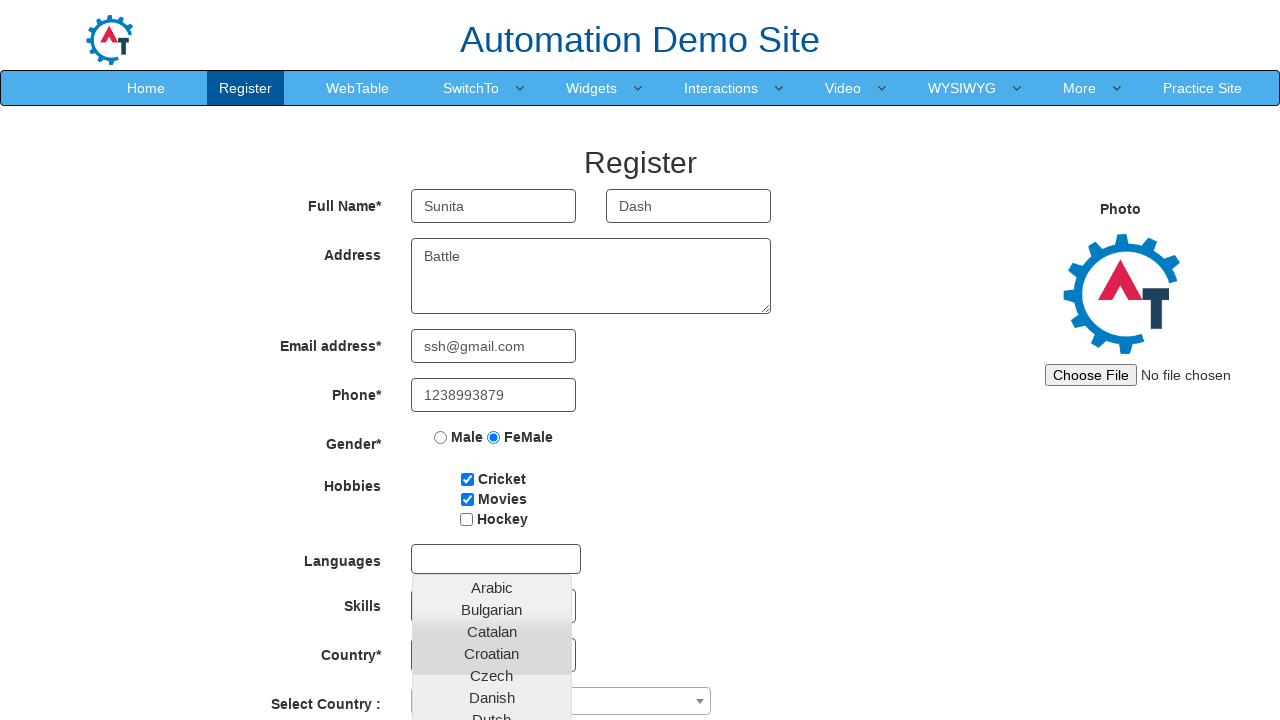

Selected birth month June on //select[@placeholder='Month']
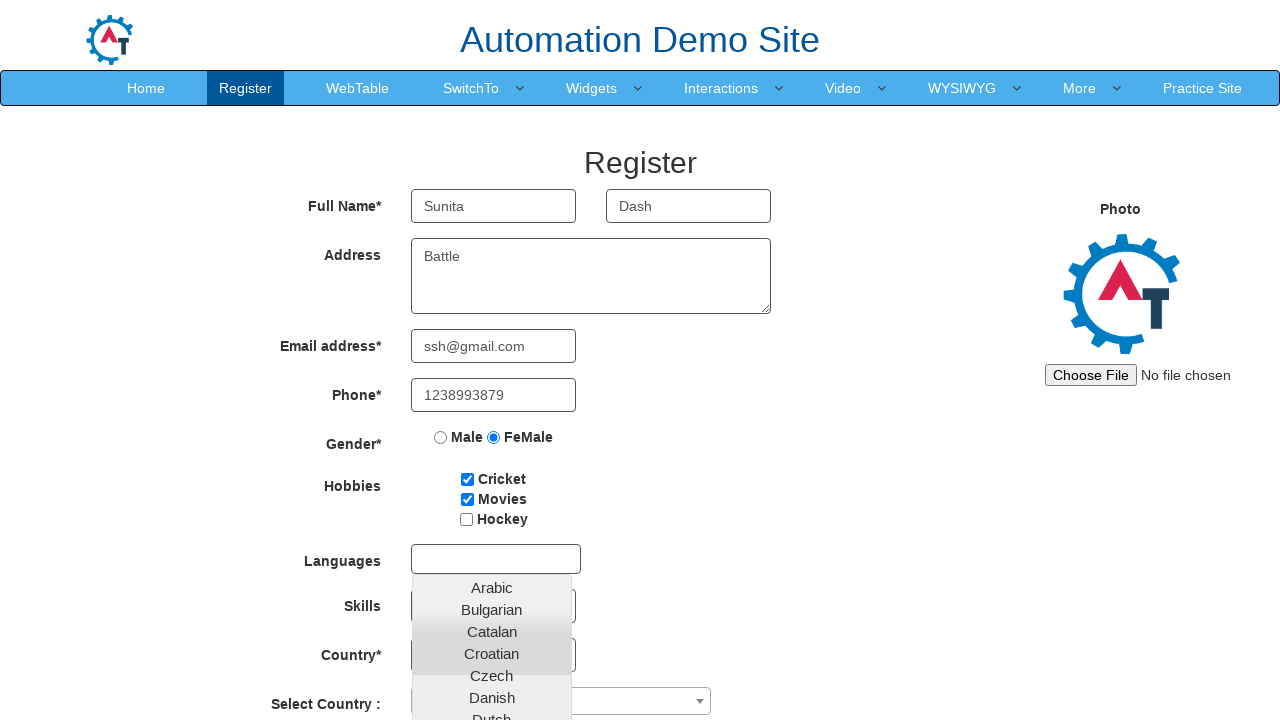

Selected birth day 5 on //select[@id='daybox']
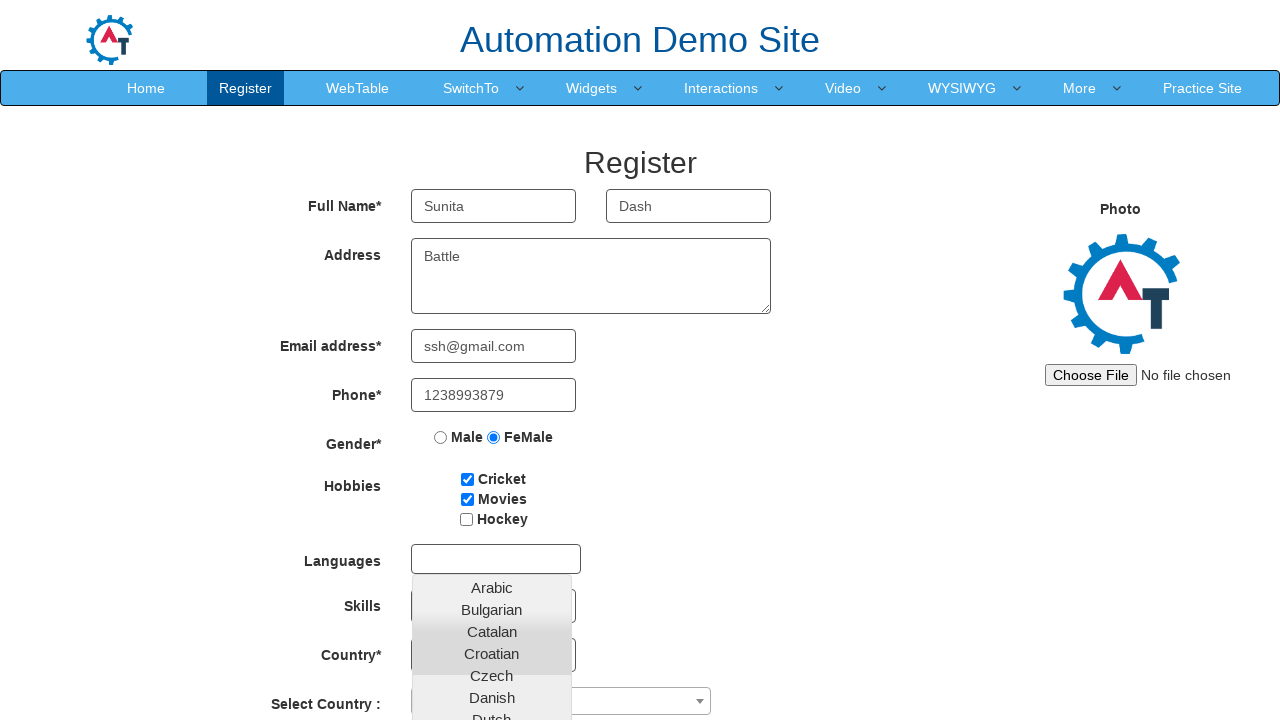

Filled first password field on //input[@id='firstpassword']
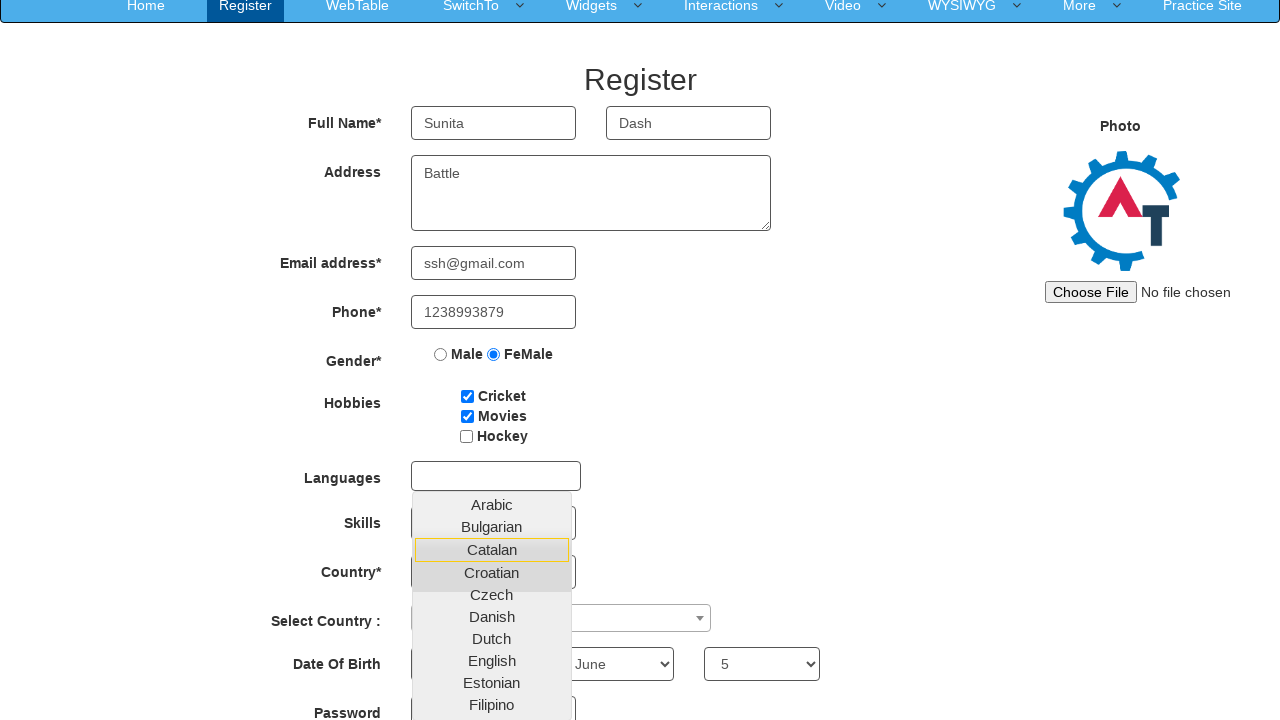

Filled second password field on //input[@id='secondpassword']
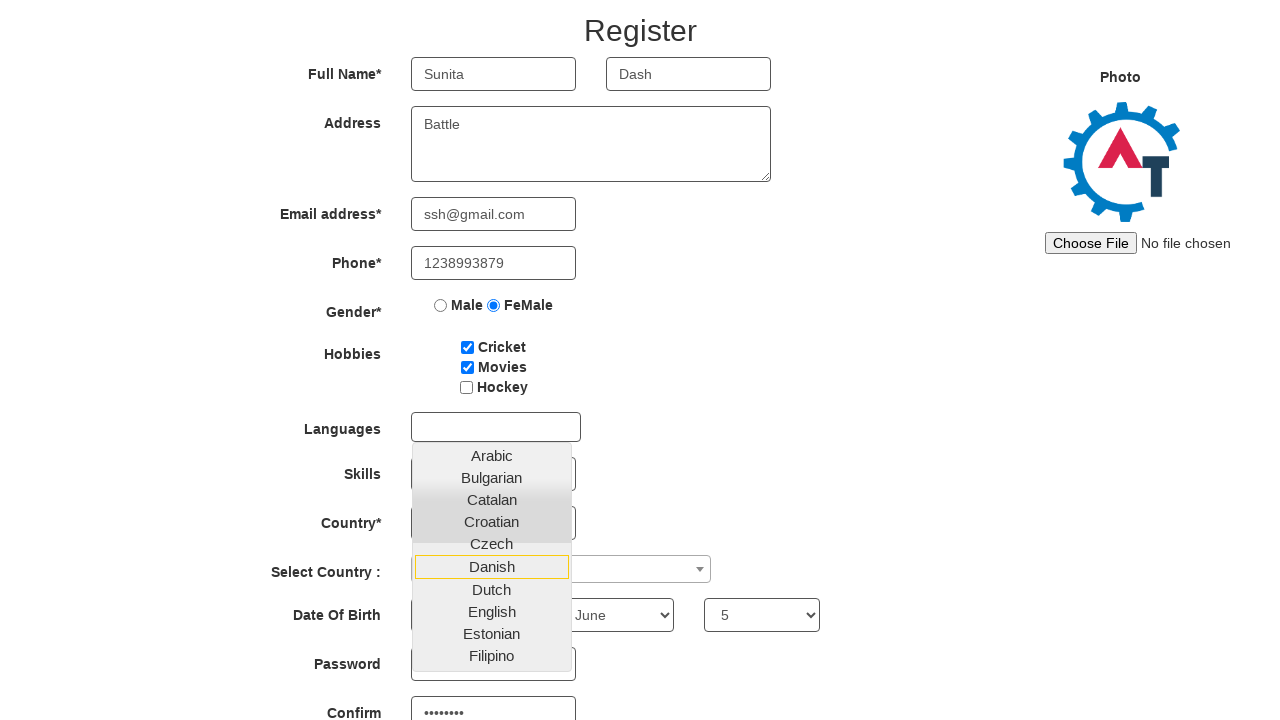

Clicked refresh button to reset form at (649, 623) on xpath=//button[@id='Button1']
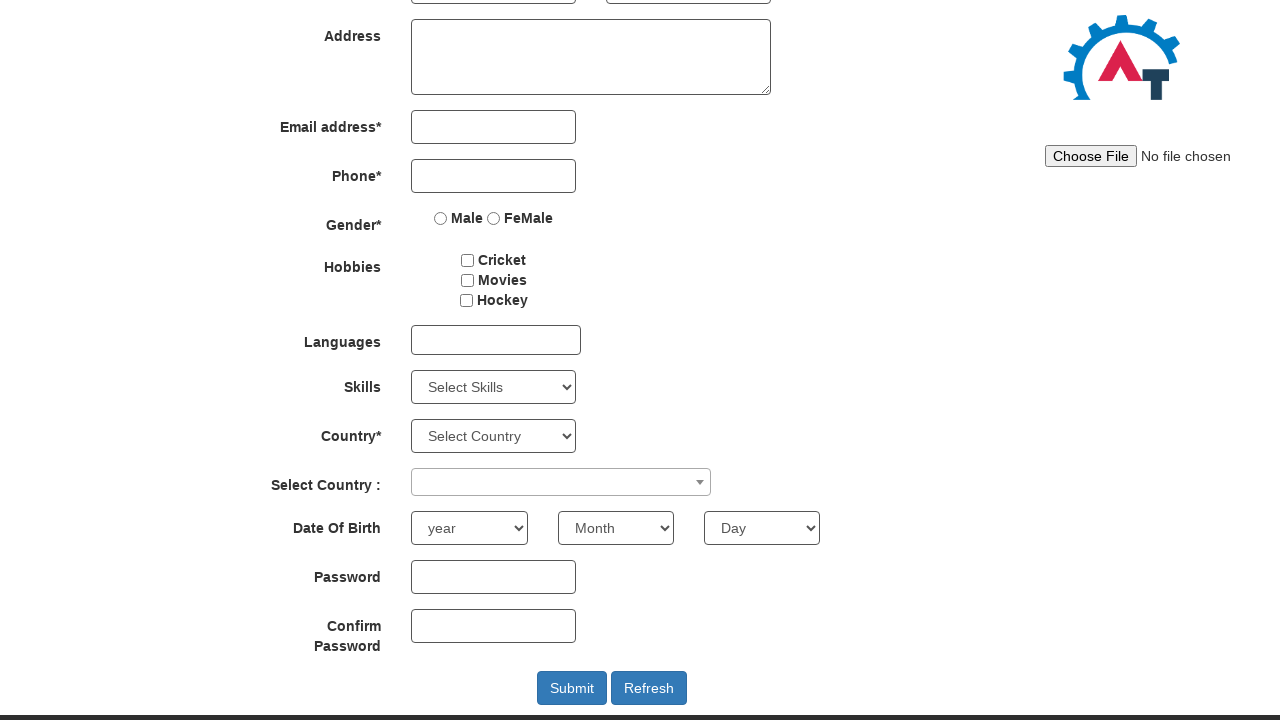

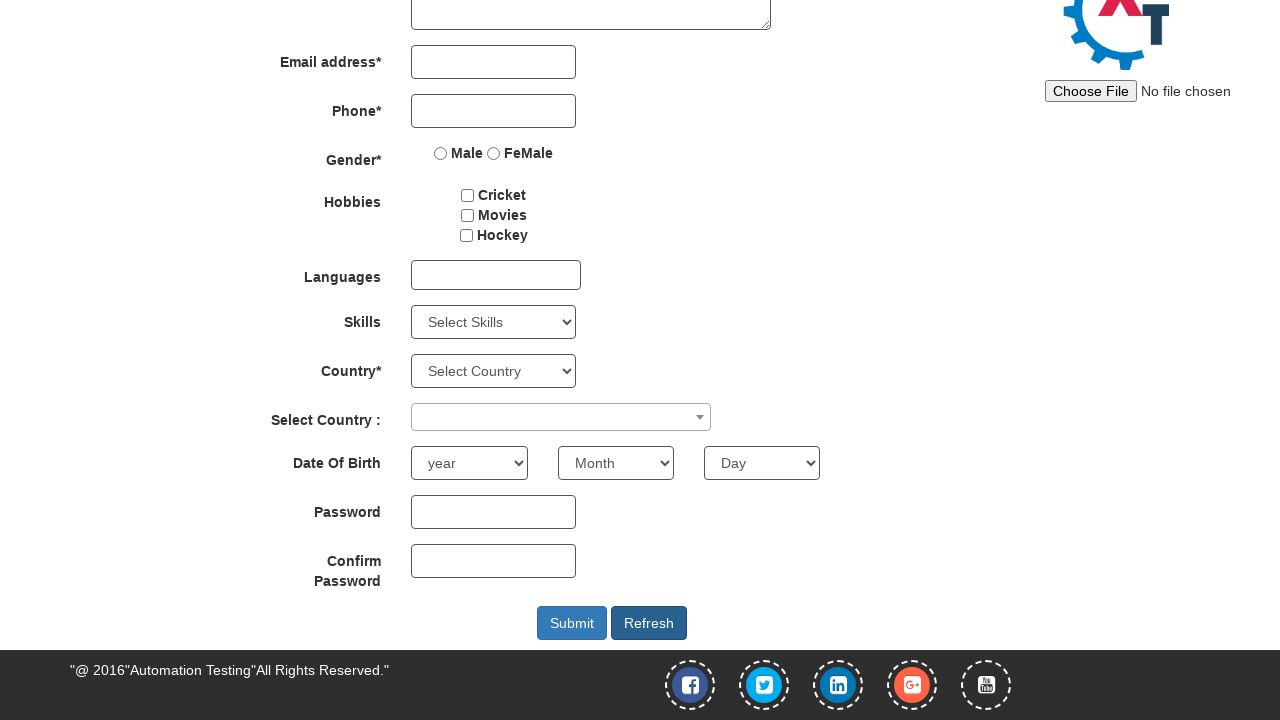